Tests sending text to a JavaScript prompt dialog by clicking a button to trigger it, entering text, accepting it, and verifying the result message.

Starting URL: https://testcenter.techproeducation.com/index.php?page=javascript-alerts

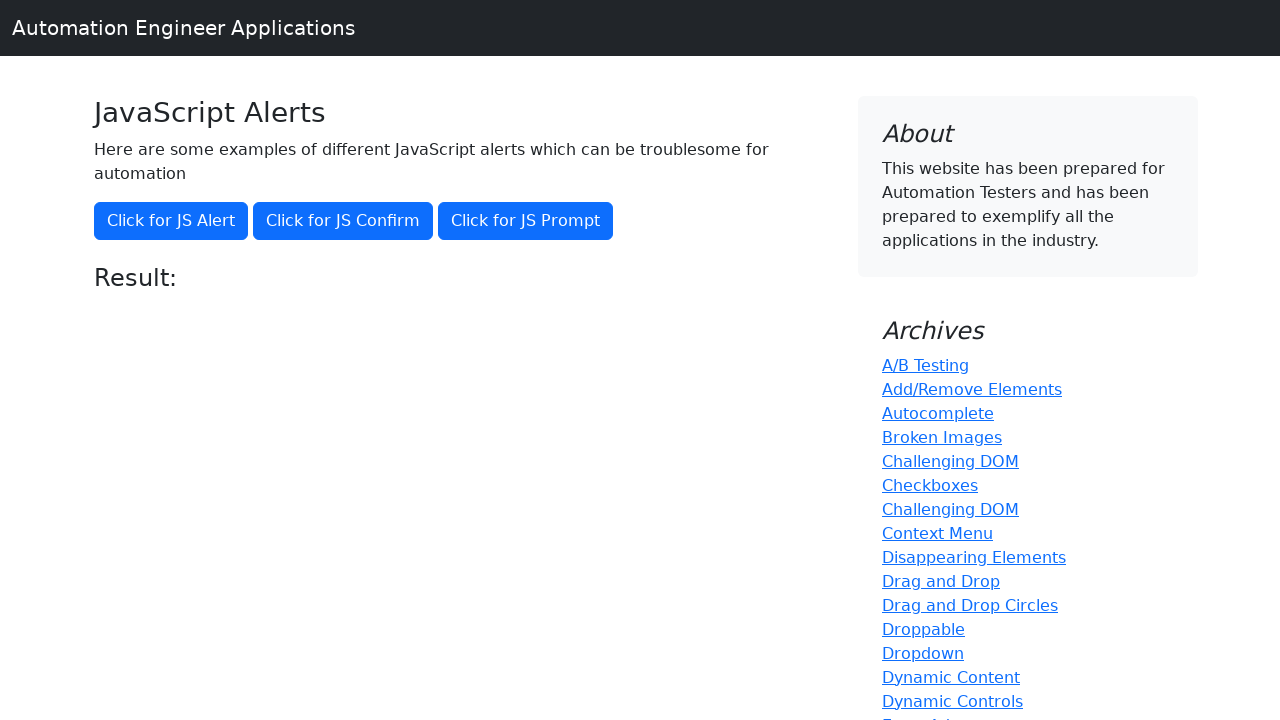

Set up dialog handler to accept prompt with text 'Hello World'
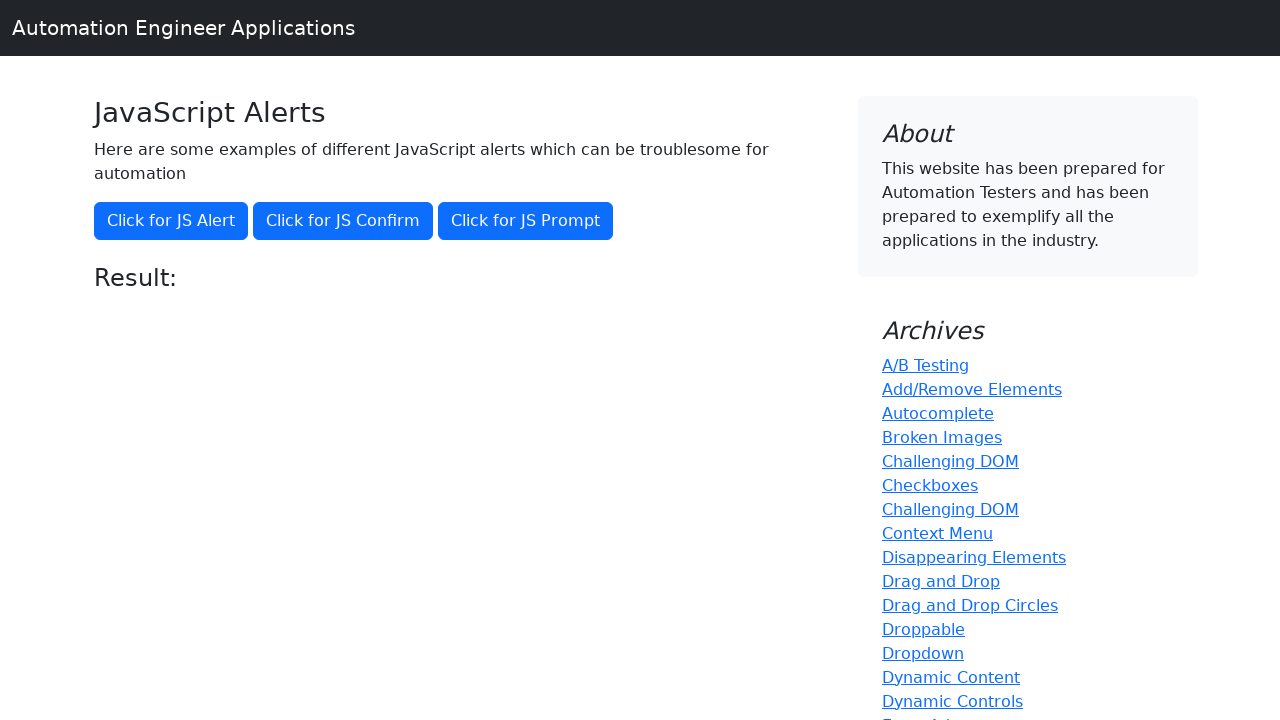

Clicked button to trigger JavaScript prompt dialog at (526, 221) on xpath=//button[@onclick='jsPrompt()']
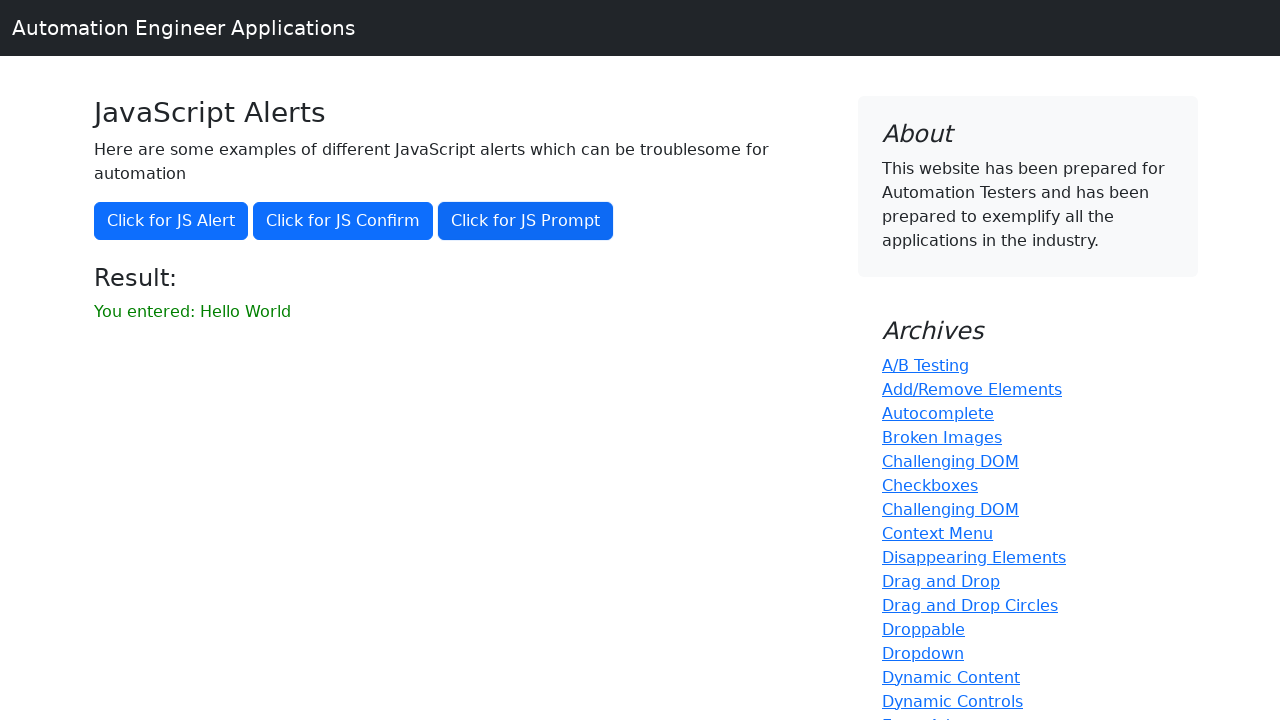

Waited for result element to appear
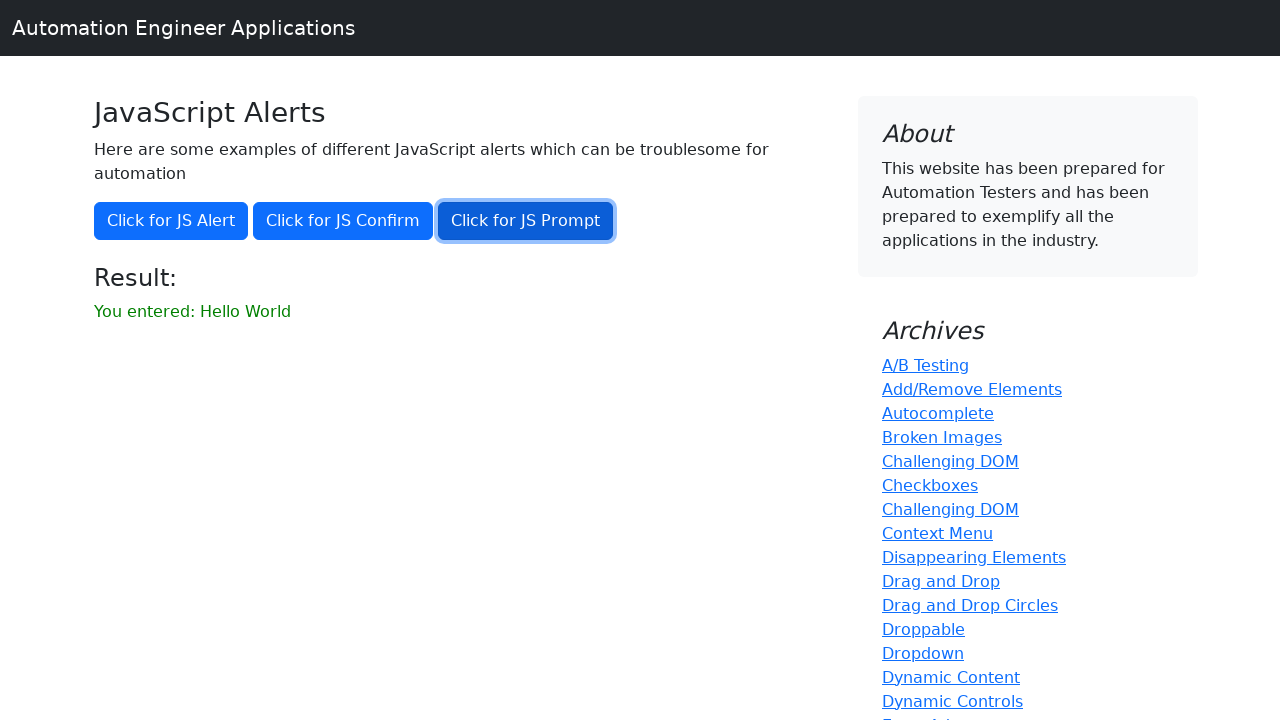

Retrieved result text content
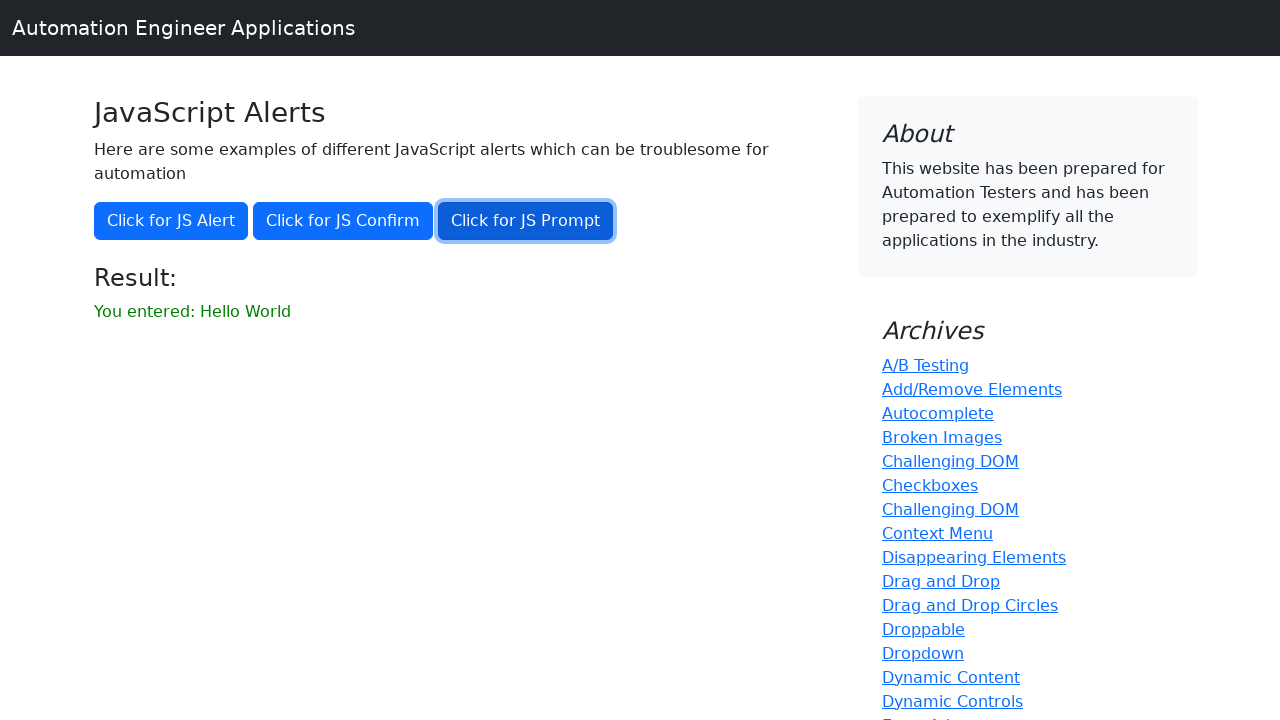

Verified result text matches 'You entered: Hello World'
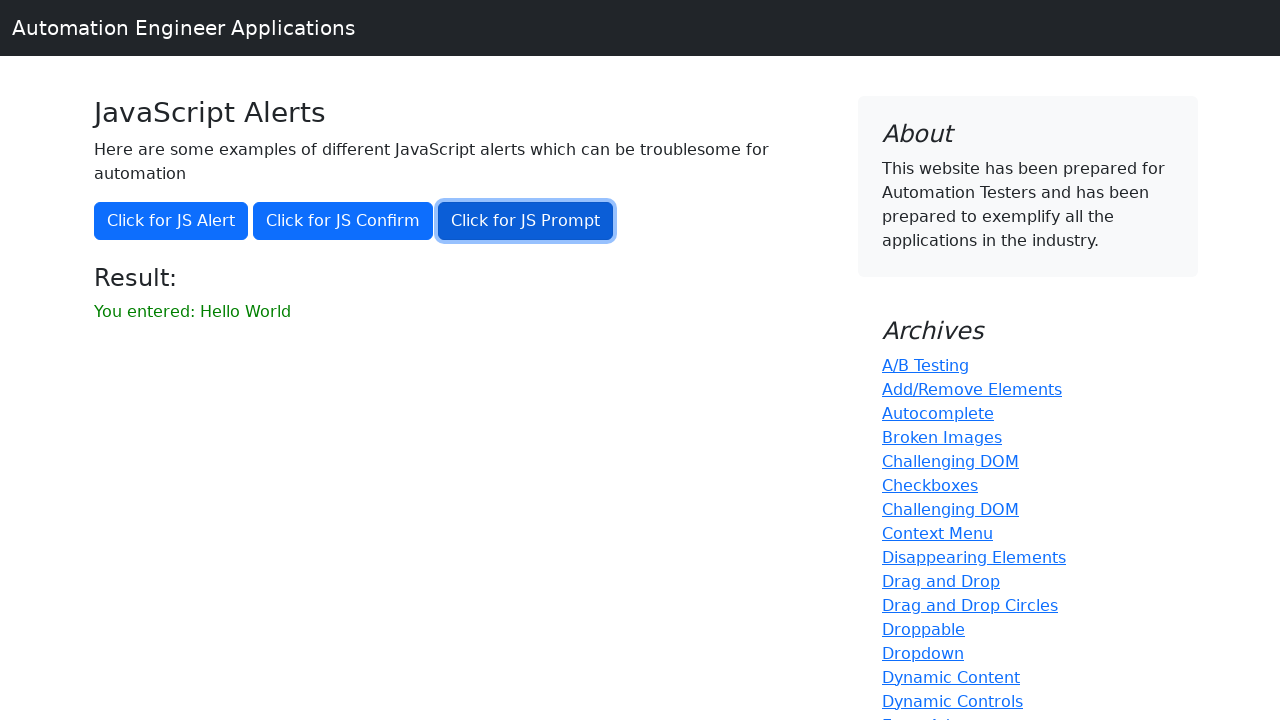

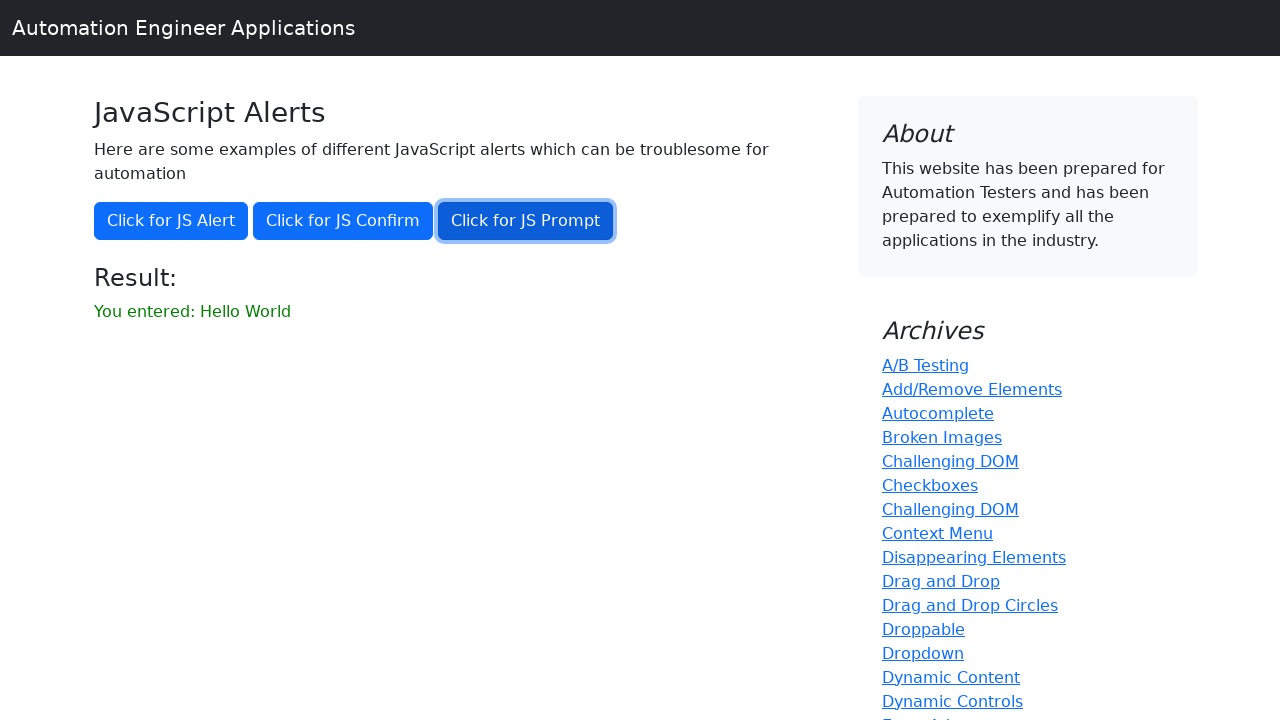